Navigates to Browse Languages, clicks M, and verifies author, date, and comment count for Mathematica language

Starting URL: http://www.99-bottles-of-beer.net/

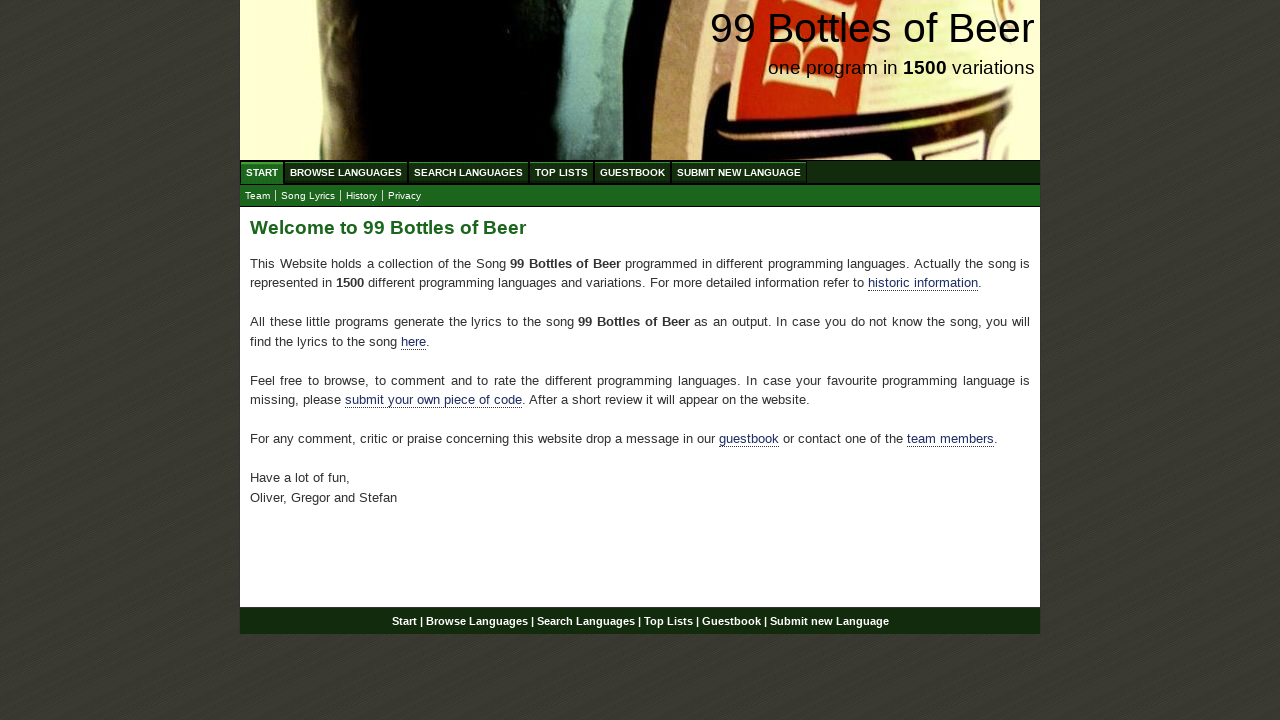

Clicked 'Browse Languages' link at (346, 172) on xpath=//a[text()='Browse Languages']
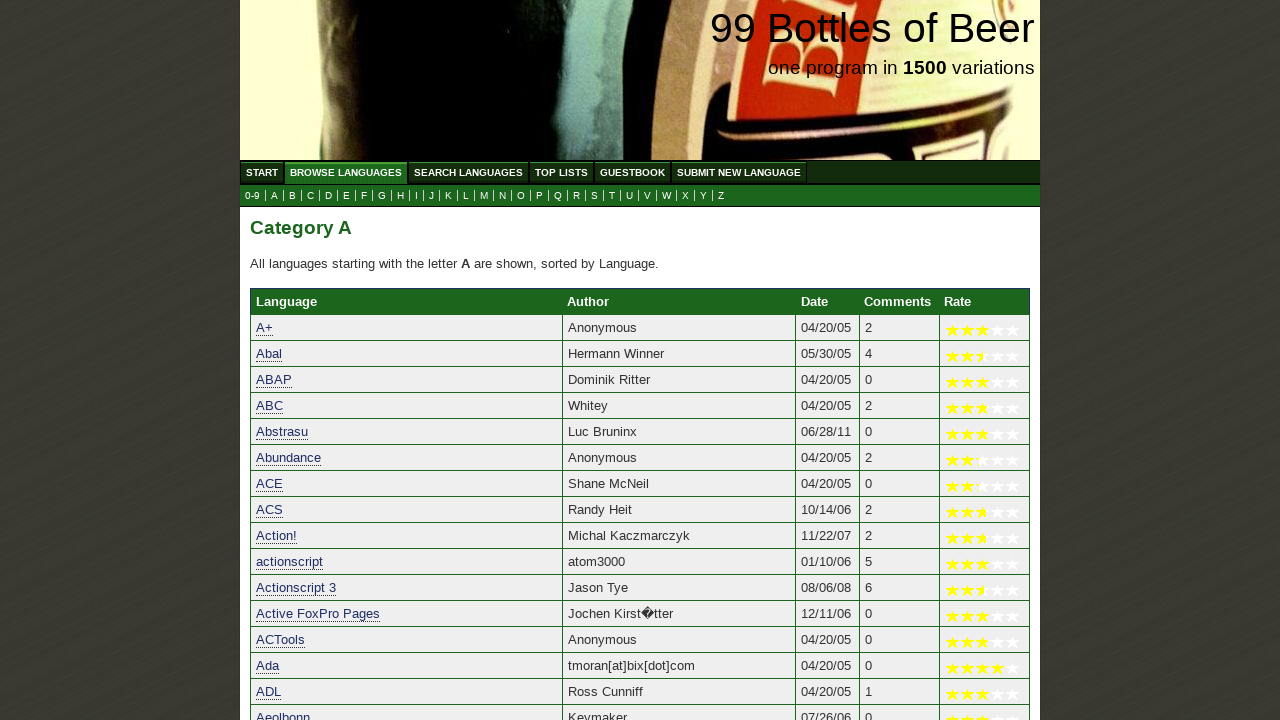

Clicked letter 'M' to filter languages at (484, 196) on xpath=//a[text()='M']
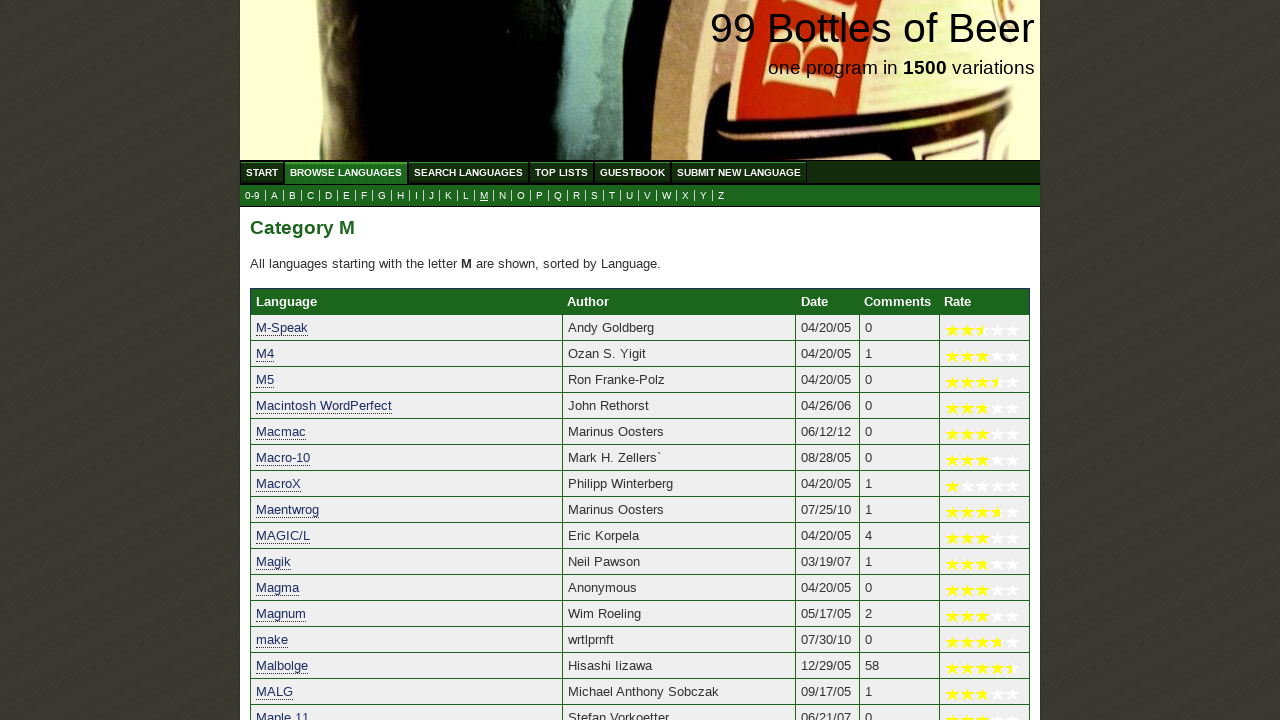

Located Mathematica row (row 22)
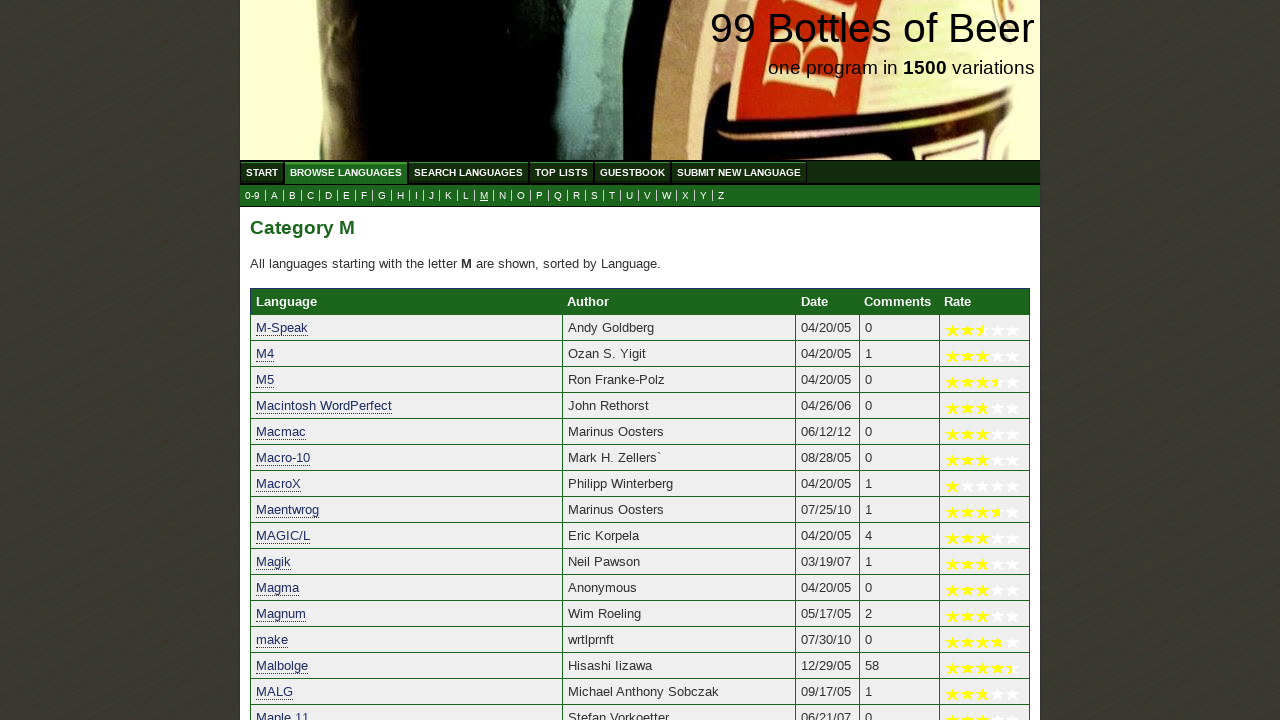

Retrieved all cells from Mathematica row
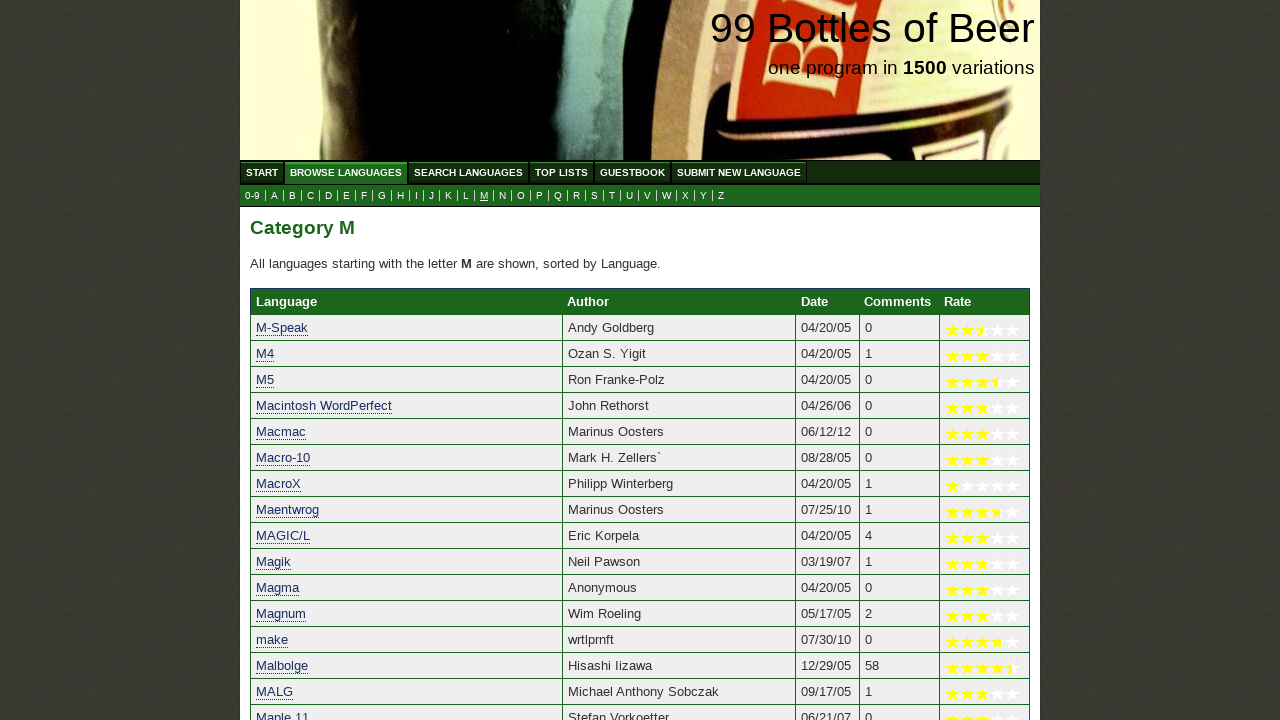

Verified Mathematica author is 'Brenton Bostick'
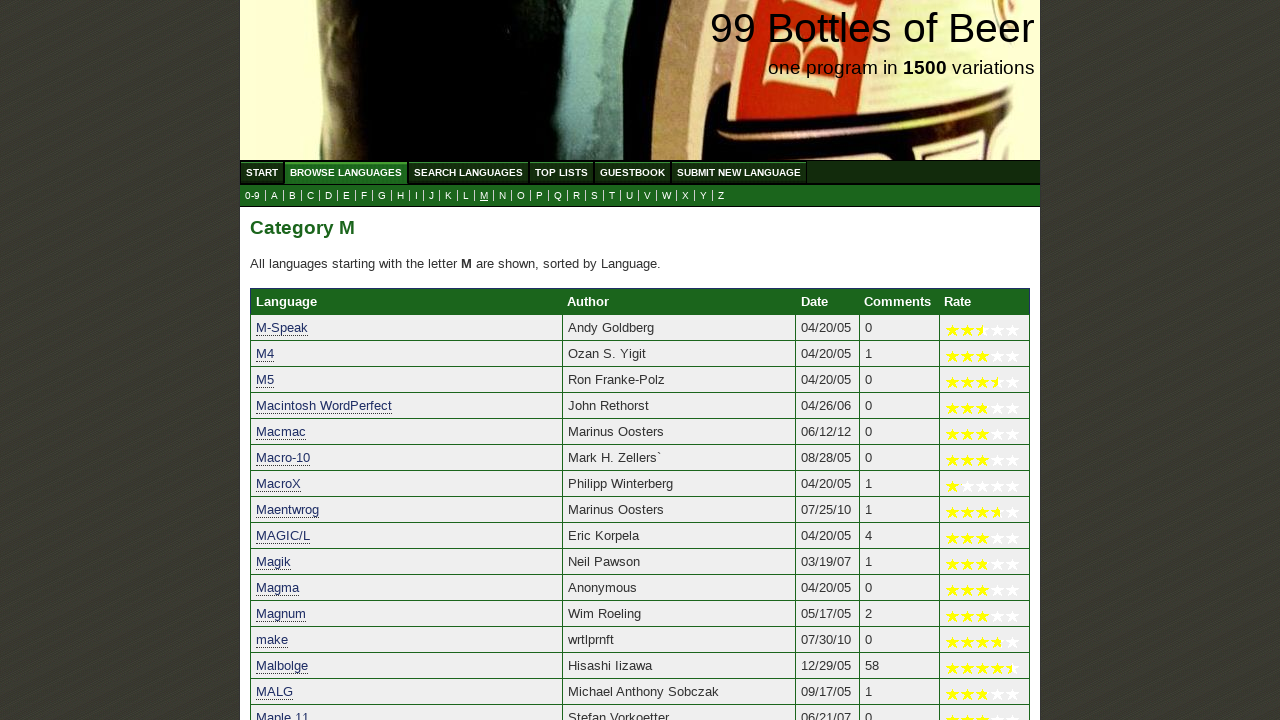

Verified Mathematica date is '03/16/06'
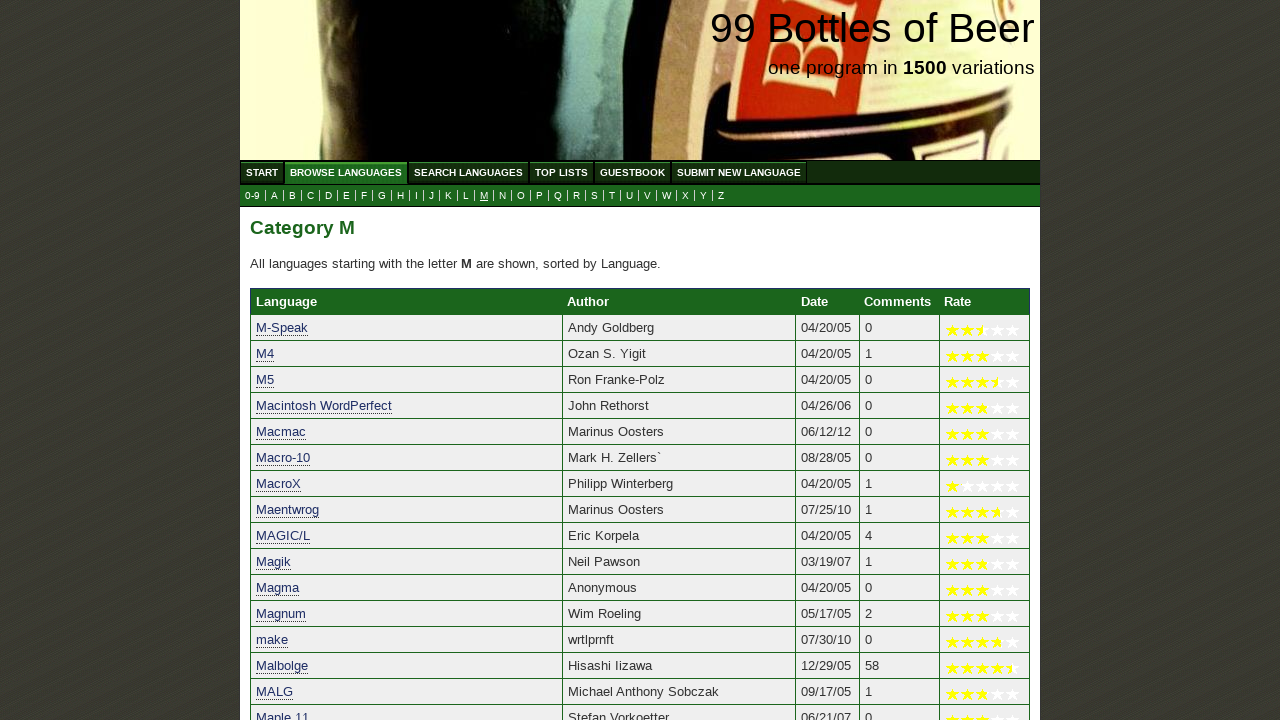

Verified Mathematica comment count is '1'
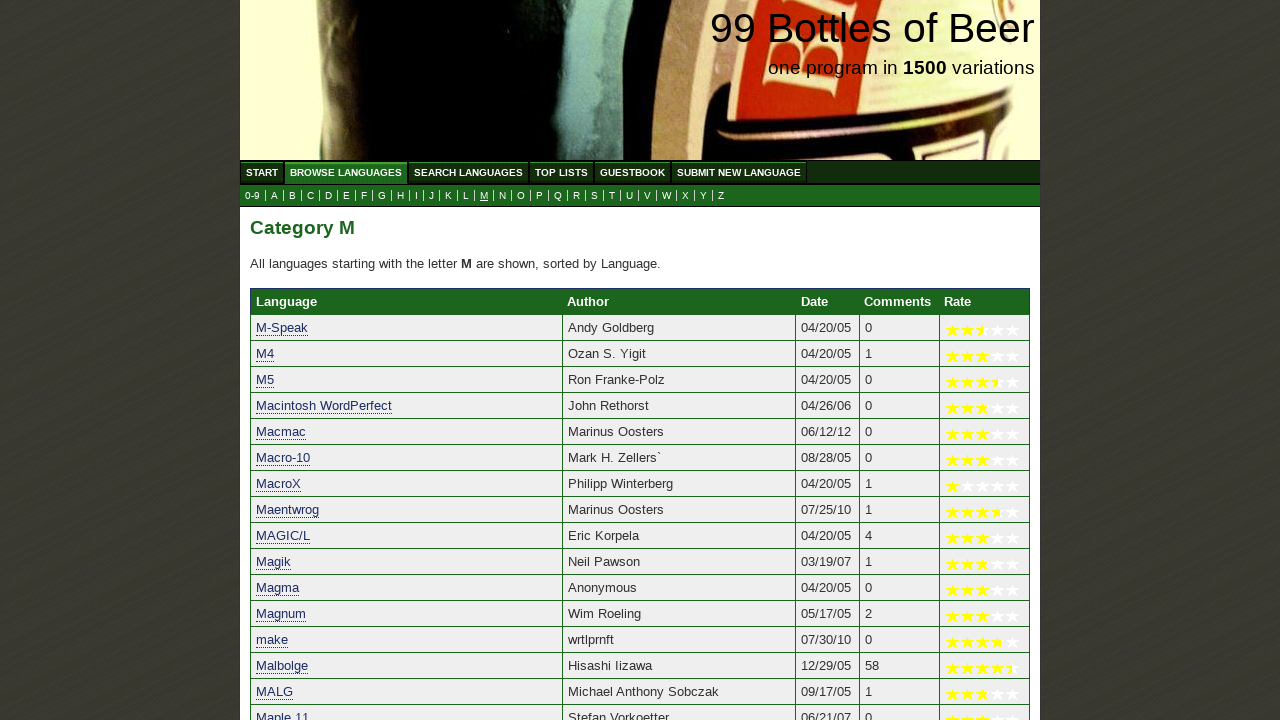

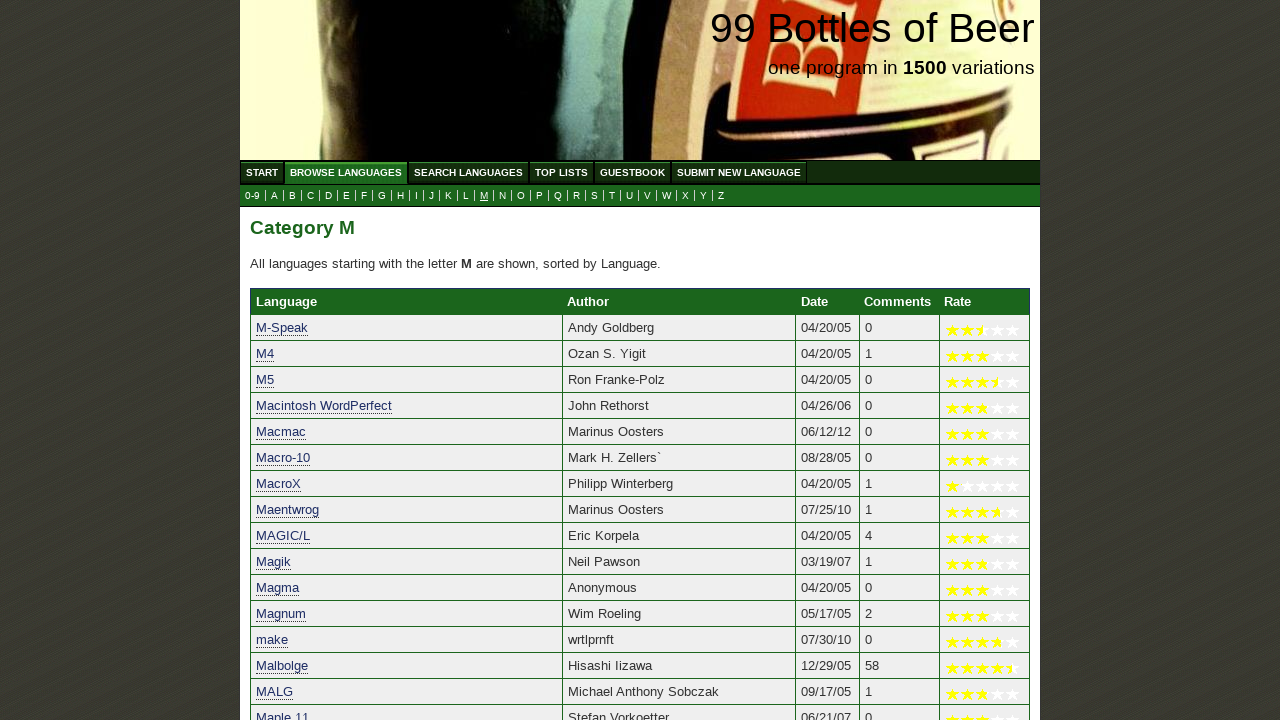